Tests basic browser navigation controls by navigating to a website and using back, forward, and refresh functions

Starting URL: https://magazinulcolectionarului.ro/

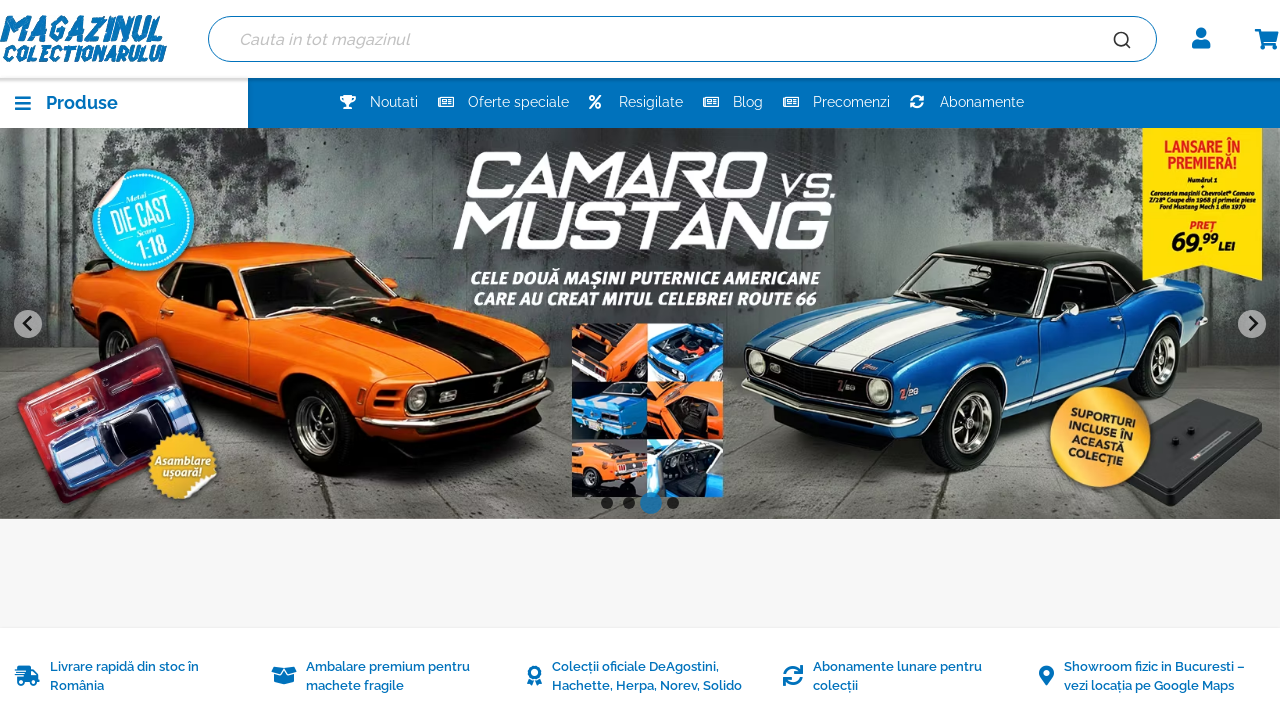

Navigated back to previous page in history
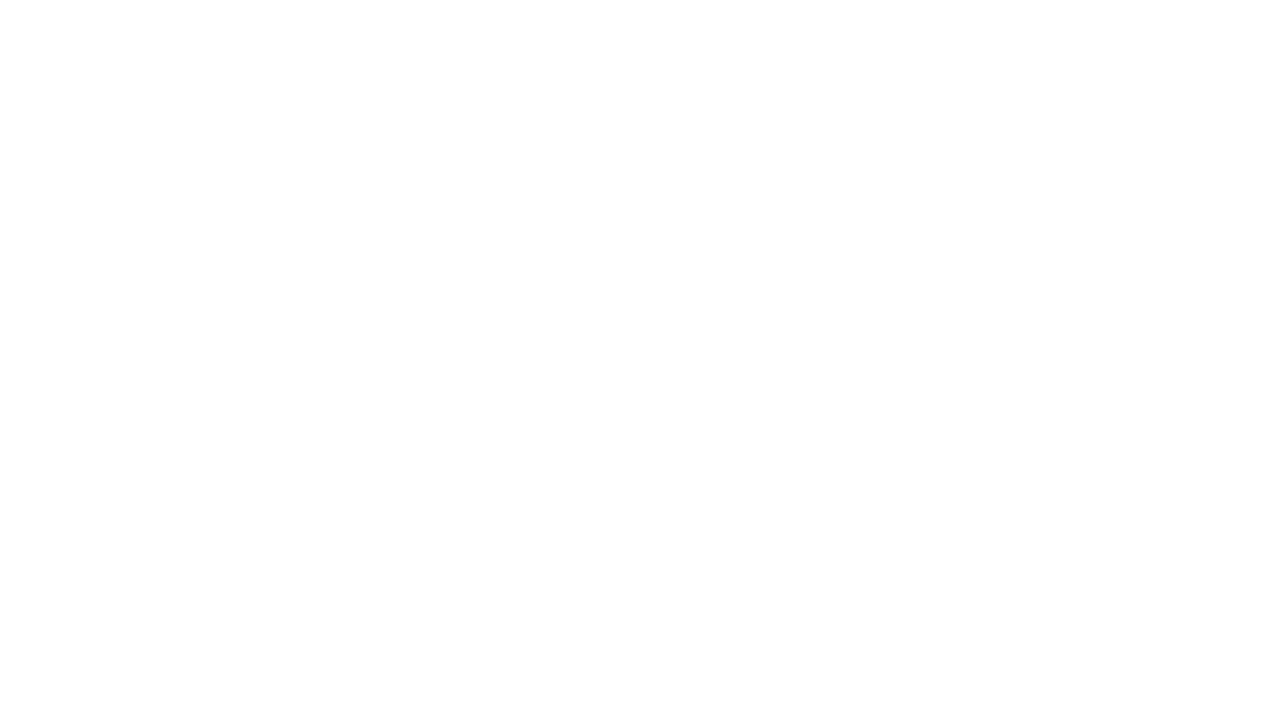

Navigated forward to next page in history
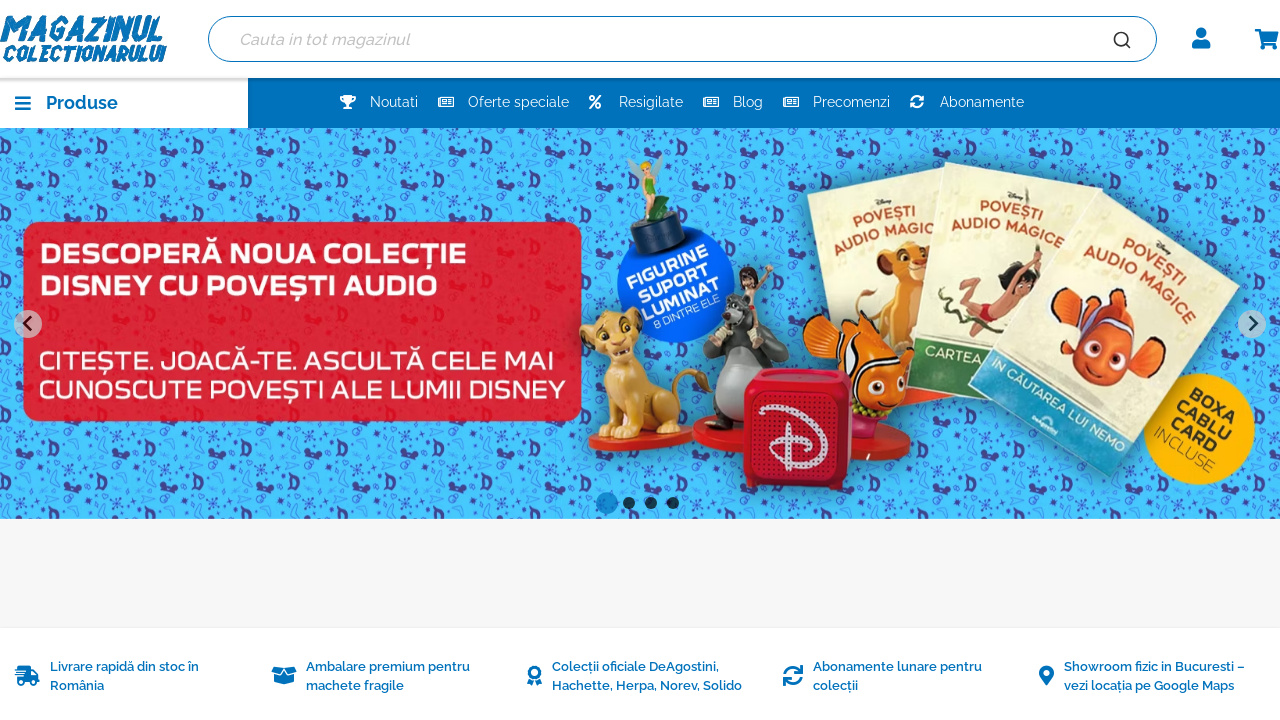

Refreshed the current page
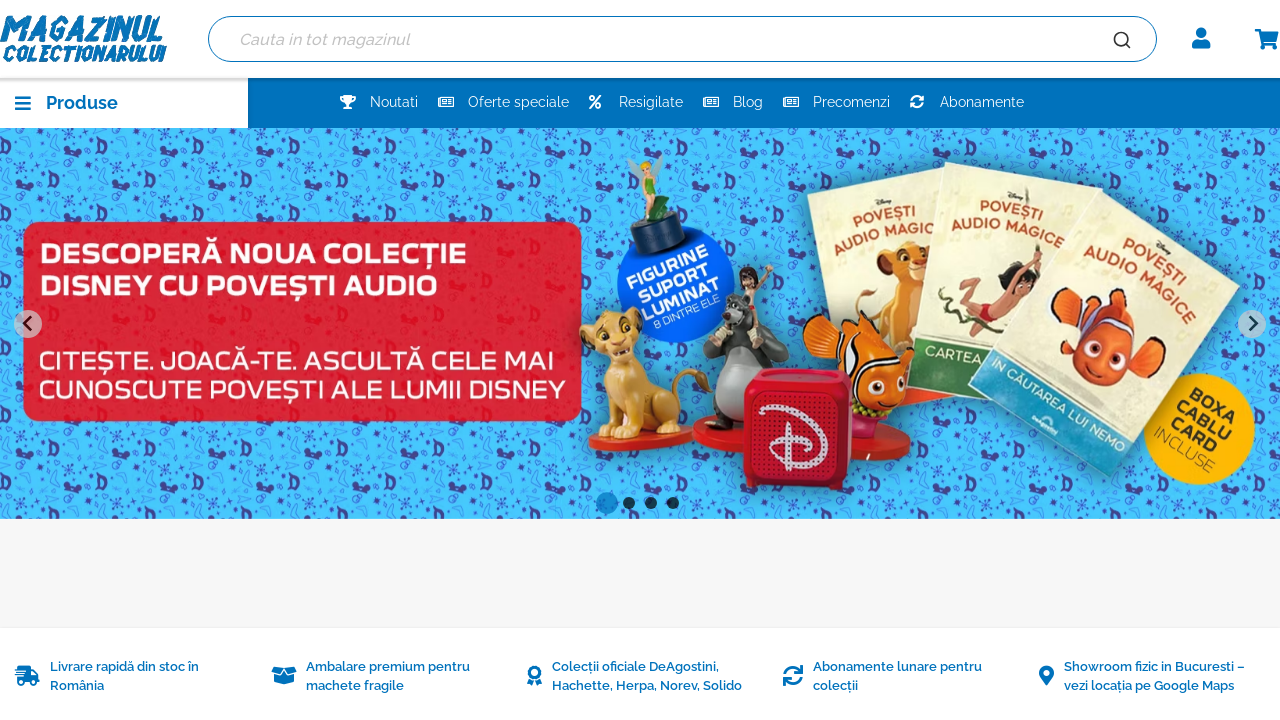

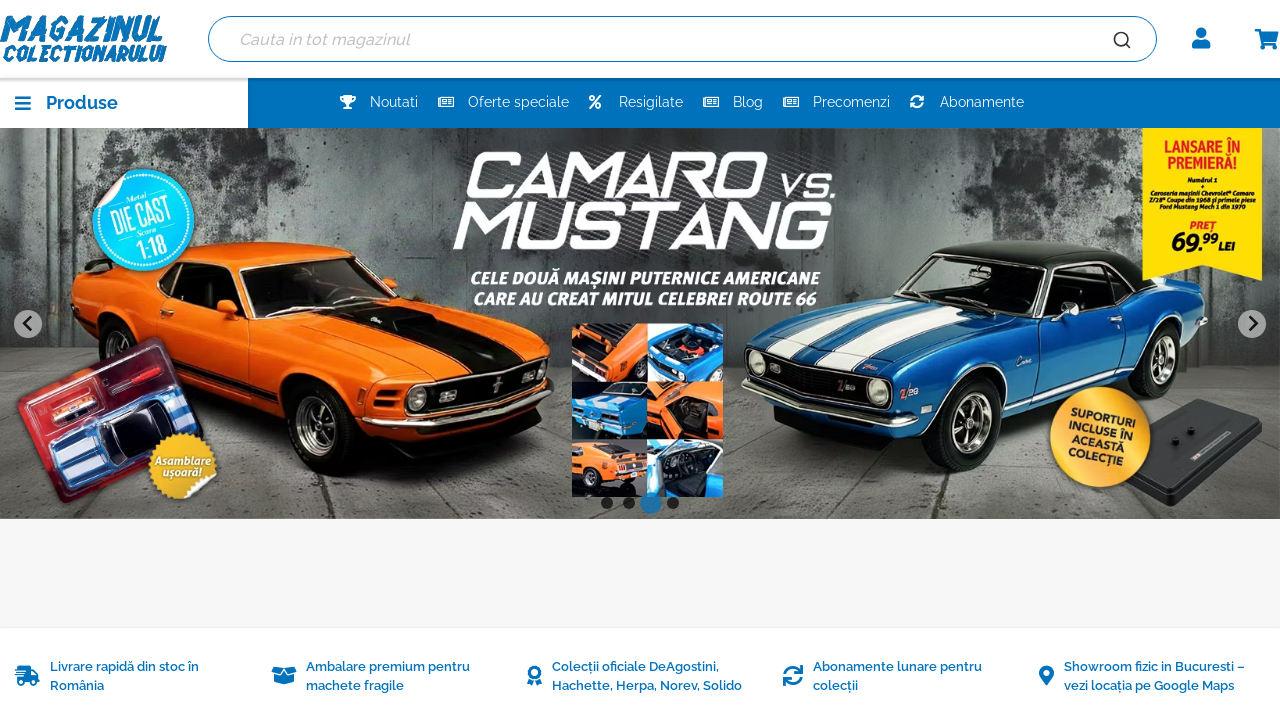